Navigates to a download page and clicks on a file link to initiate a download

Starting URL: http://the-internet.herokuapp.com/download

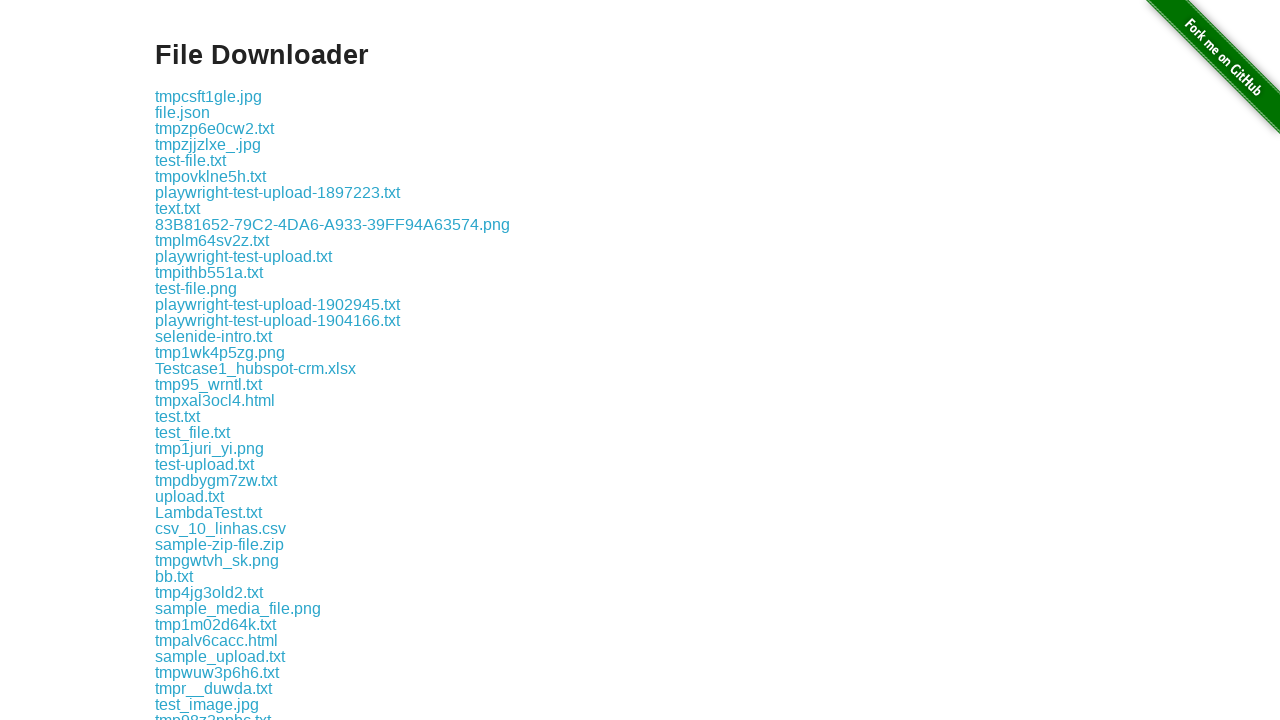

Clicked on file link to initiate download of some-file.txt at (198, 360) on a:has-text('some-file.txt')
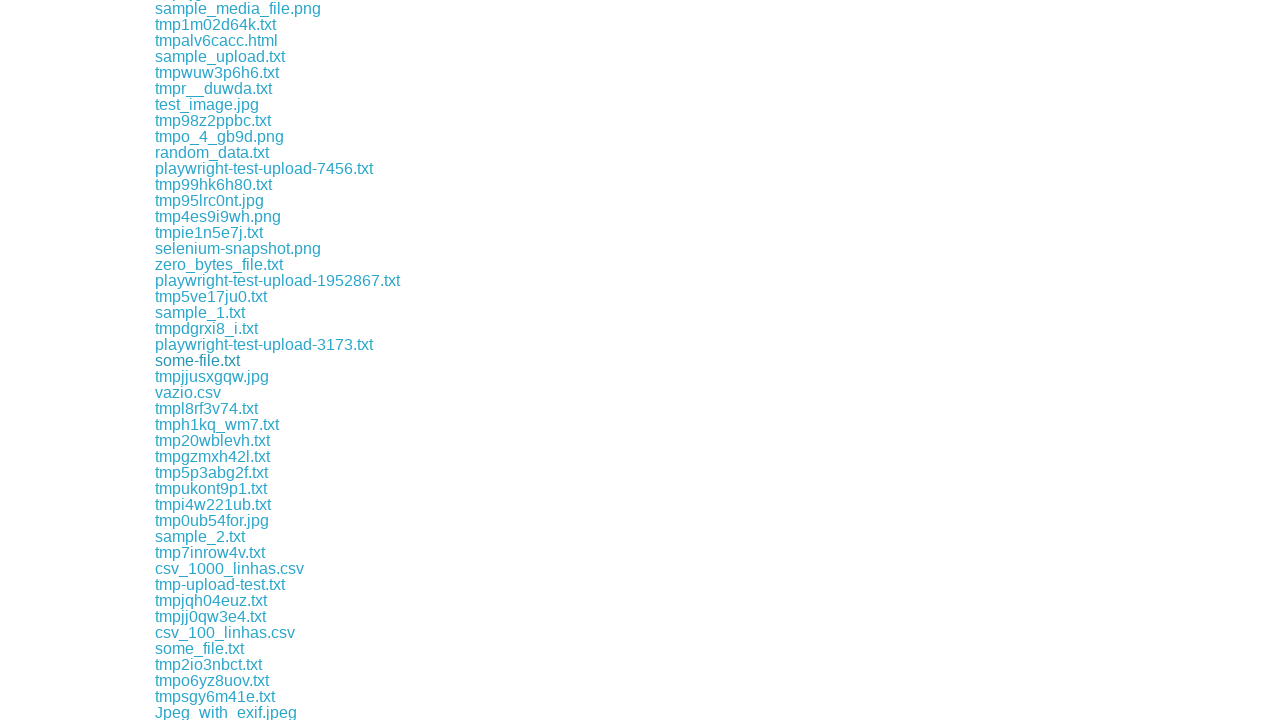

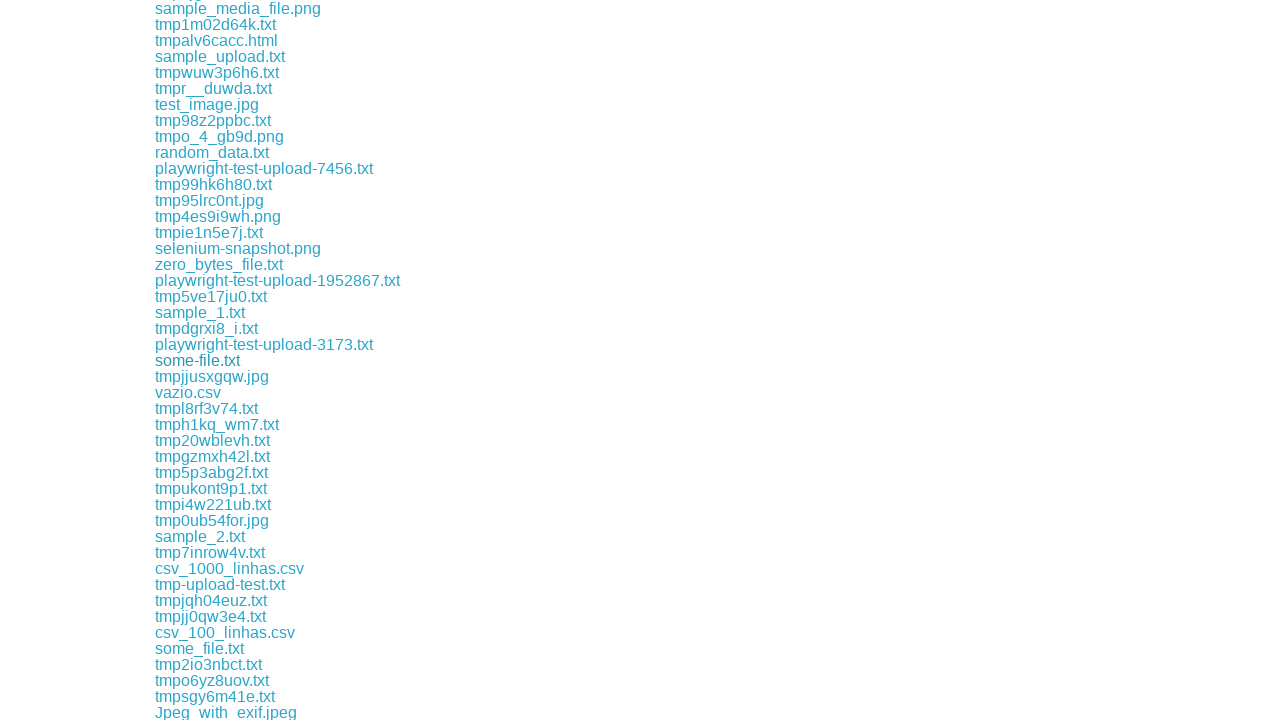